Tests a slow calculator web application by setting a 45-second delay, performing a calculation (7 + 8), and verifying the result displays as 15 after waiting for the calculation to complete.

Starting URL: https://bonigarcia.dev/selenium-webdriver-java/slow-calculator.html

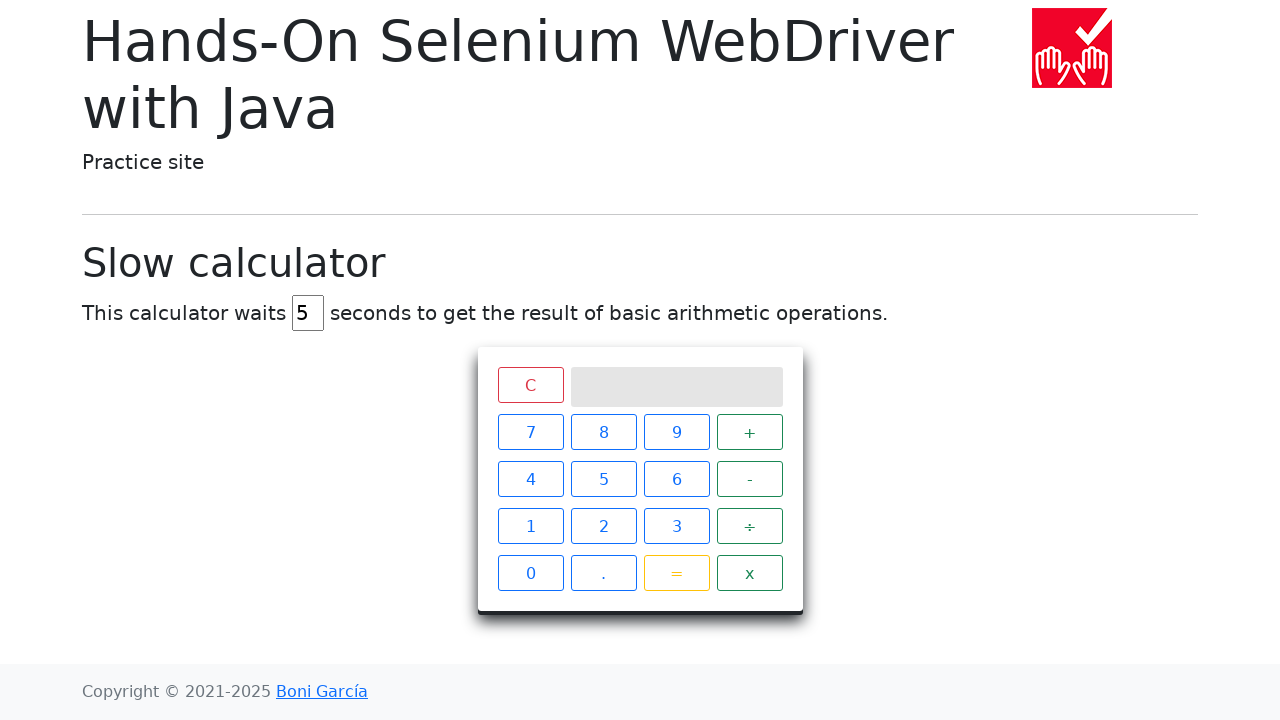

Cleared delay input field on #delay
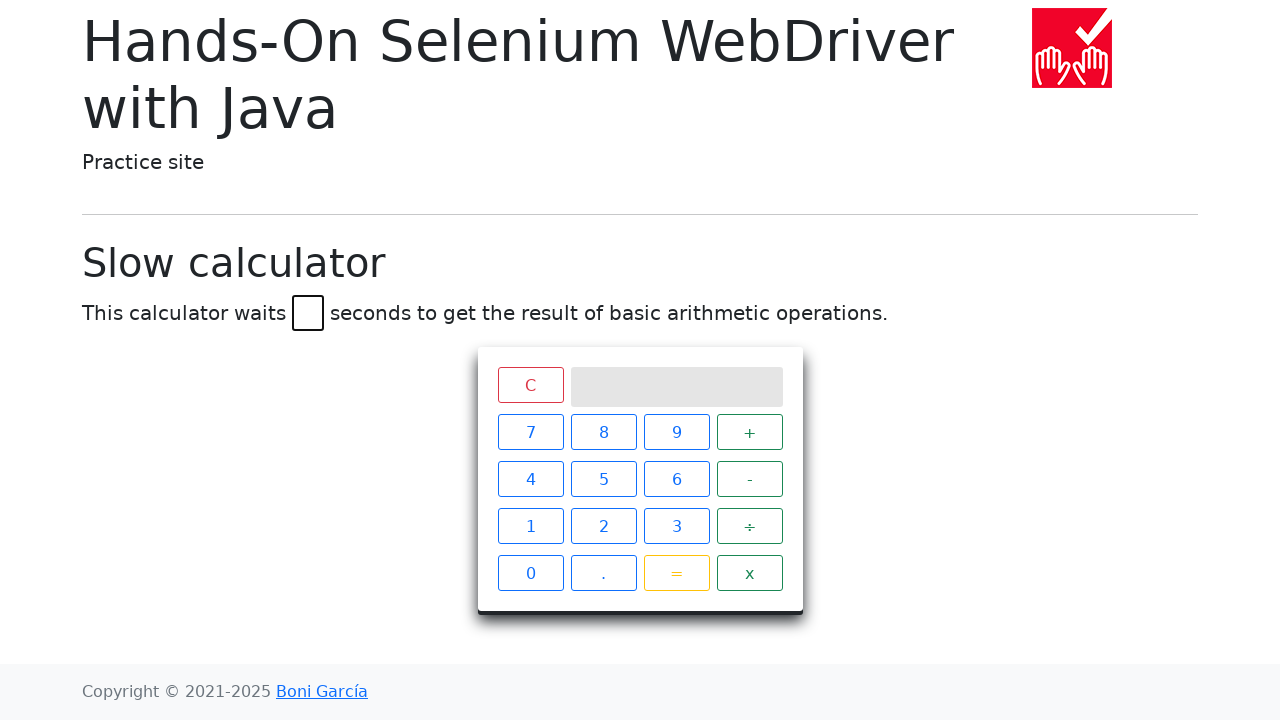

Set delay to 45 seconds on #delay
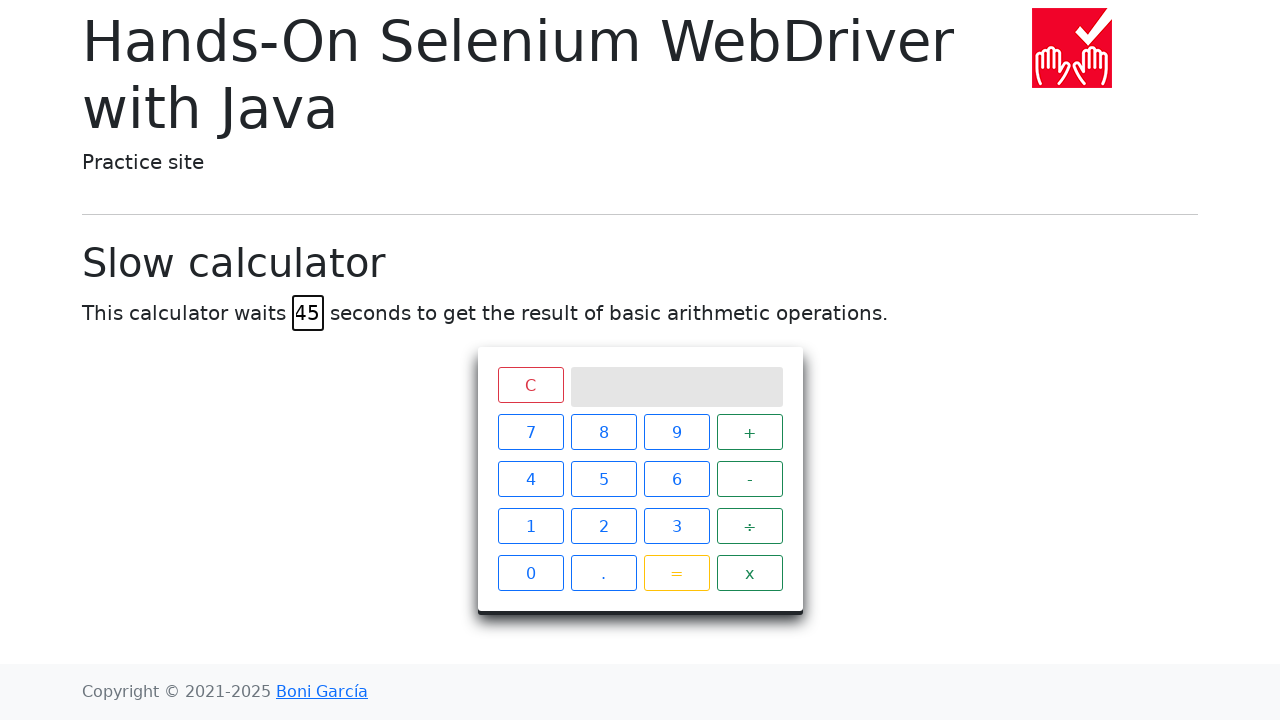

Clicked button 7 at (530, 432) on xpath=//span[text()='7']
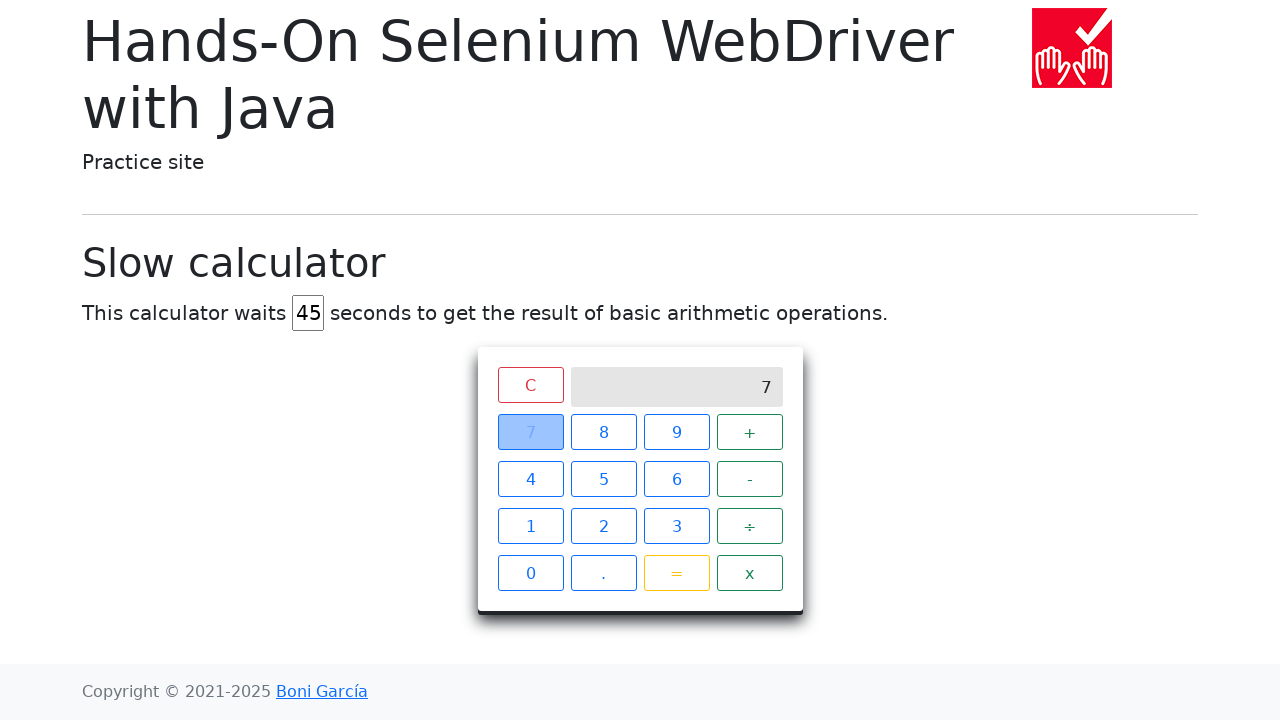

Clicked button + at (750, 432) on xpath=//span[text()='+']
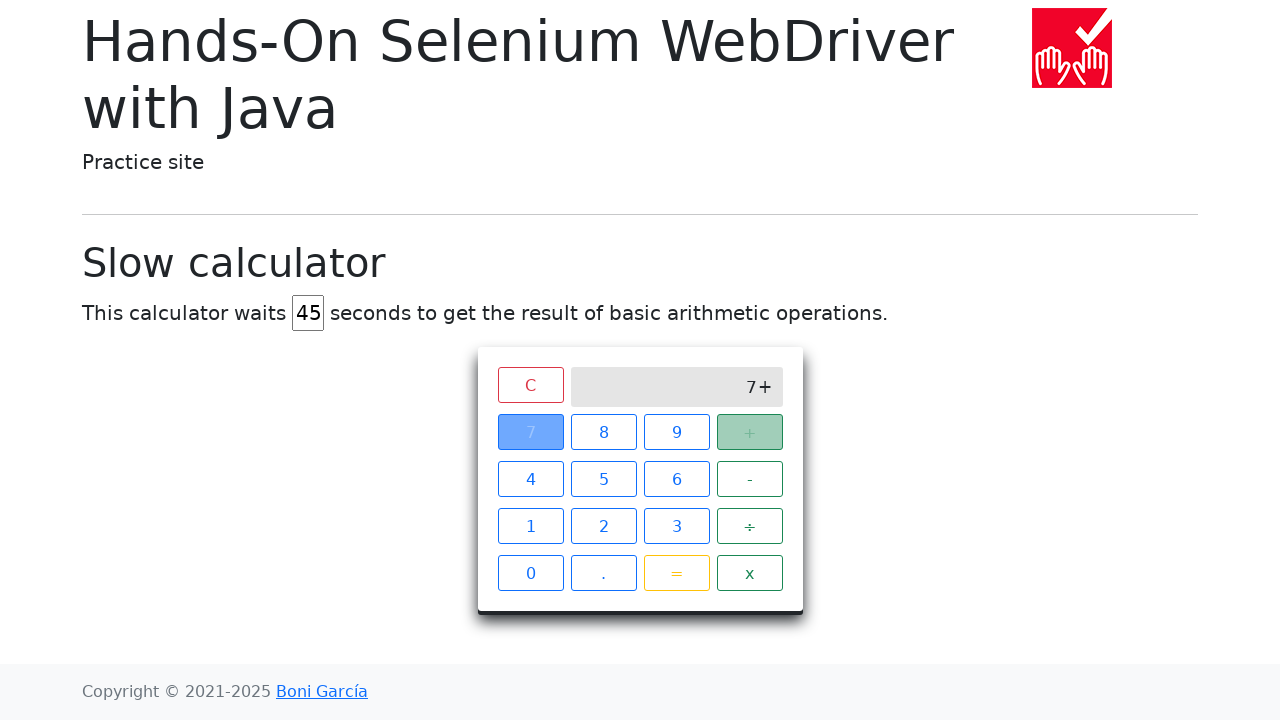

Clicked button 8 at (604, 432) on xpath=//span[text()='8']
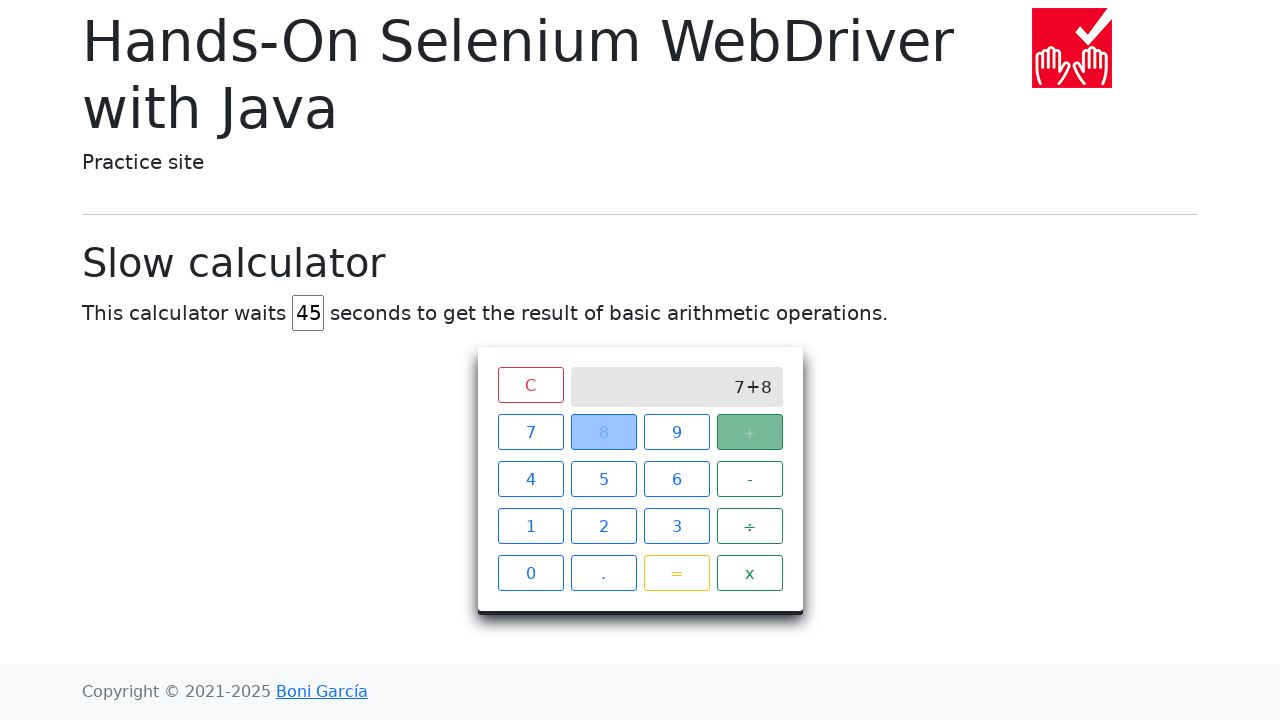

Clicked button = to execute calculation at (676, 573) on xpath=//span[text()='=']
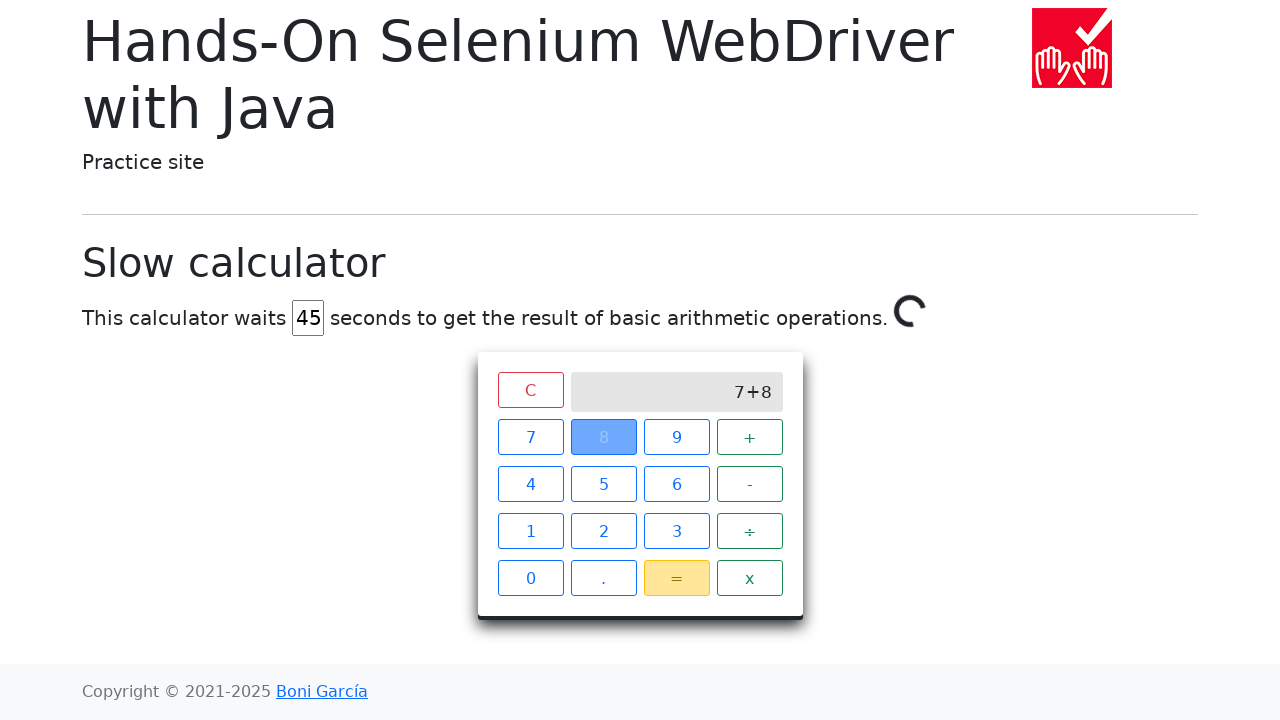

Calculation completed and result 15 displayed on screen
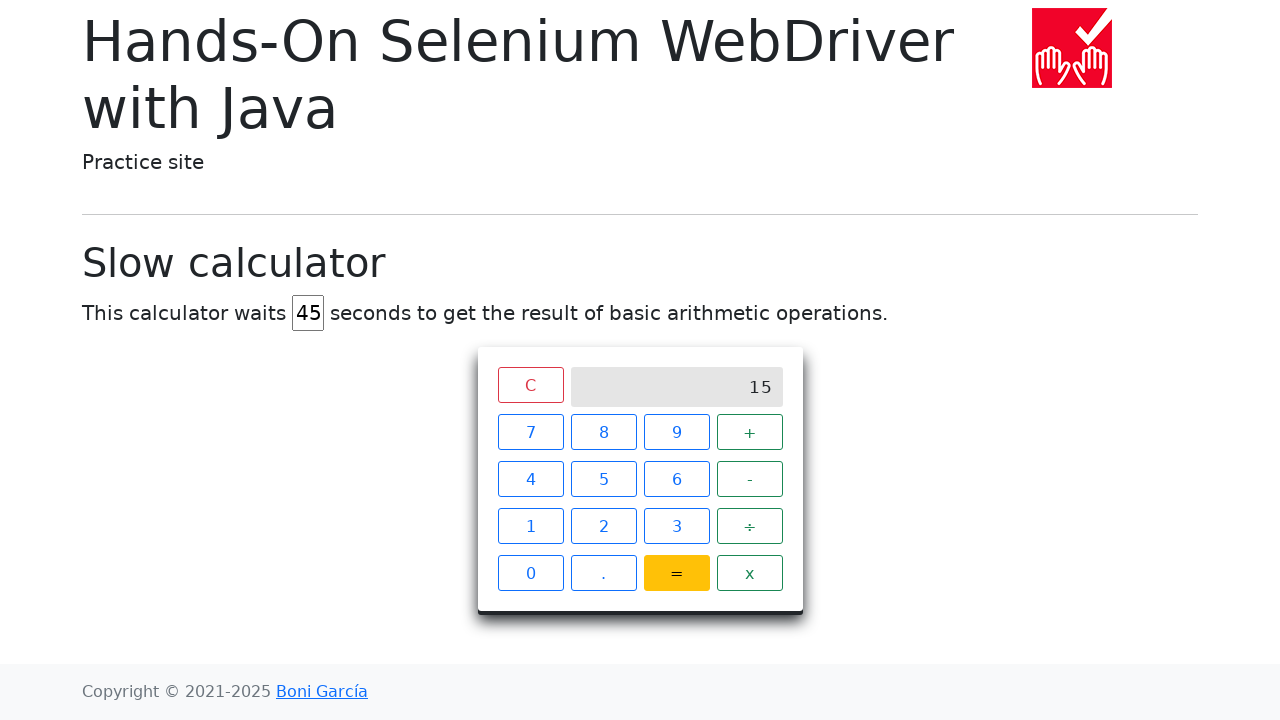

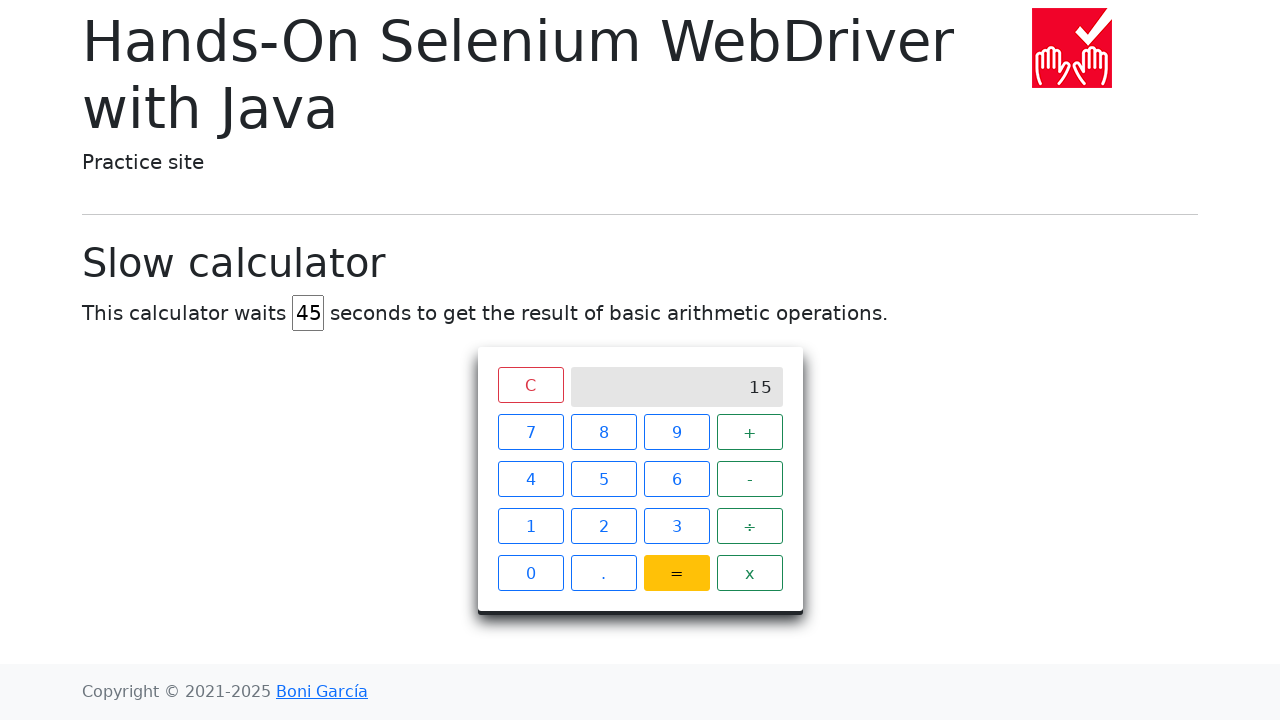